Tests page scrolling functionality by navigating to a demo registration page and scrolling down 600 pixels using JavaScript execution.

Starting URL: https://demo.automationtesting.in/Register.html

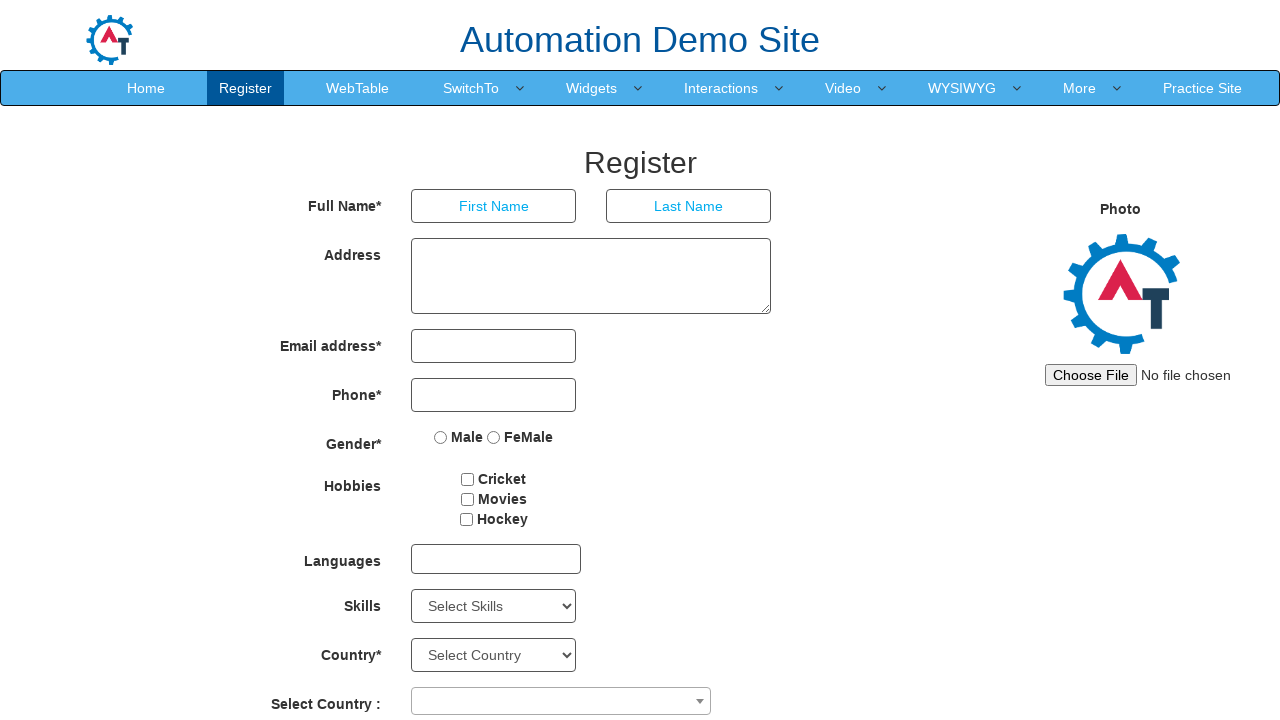

Navigated to demo registration page
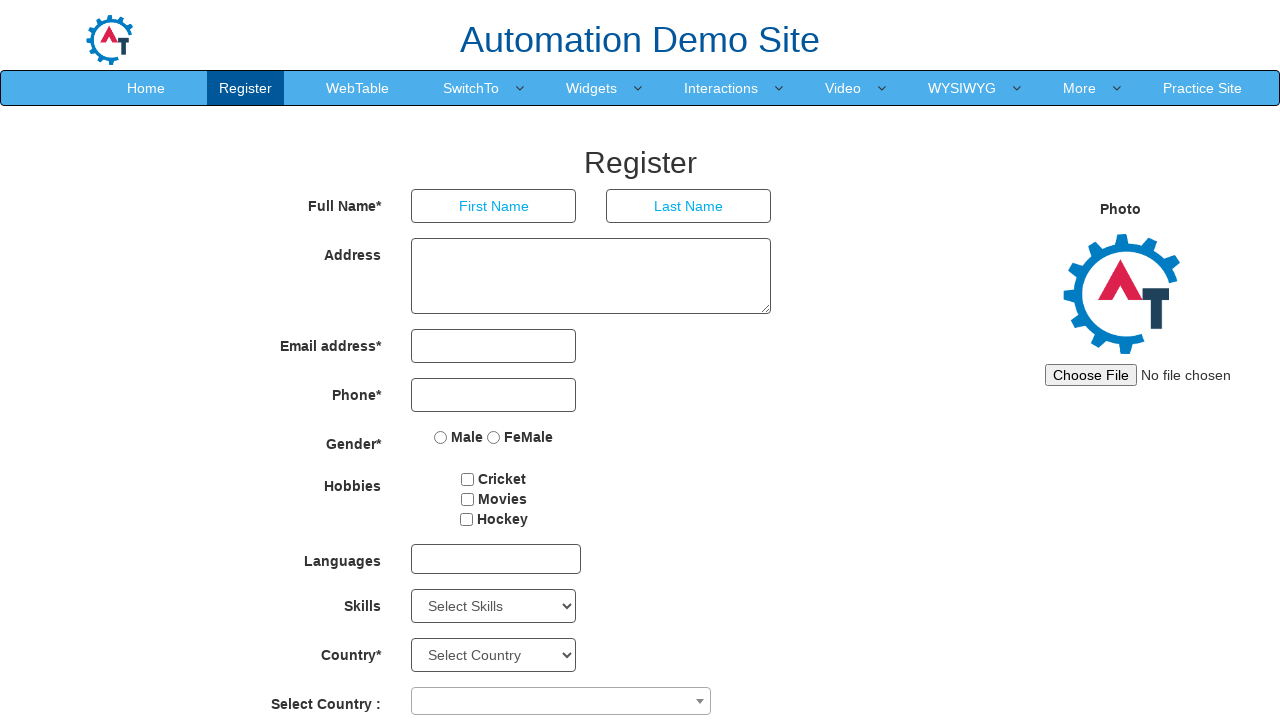

Scrolled down 600 pixels using JavaScript
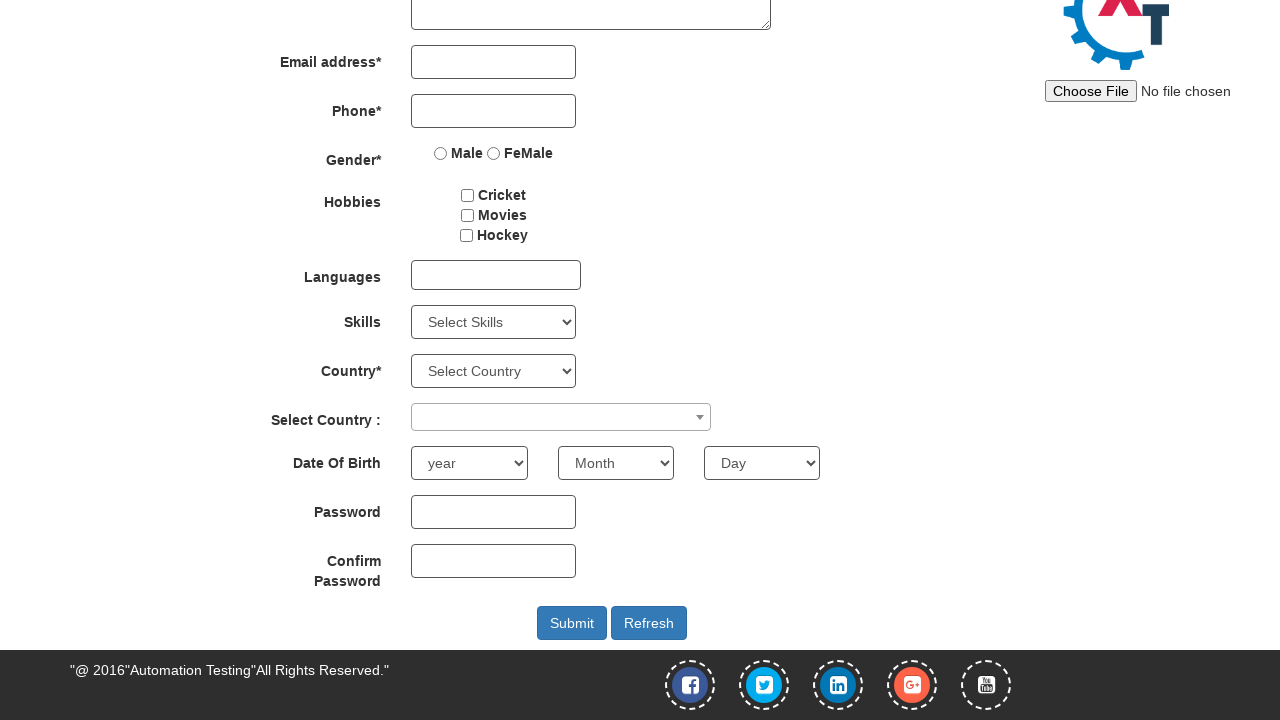

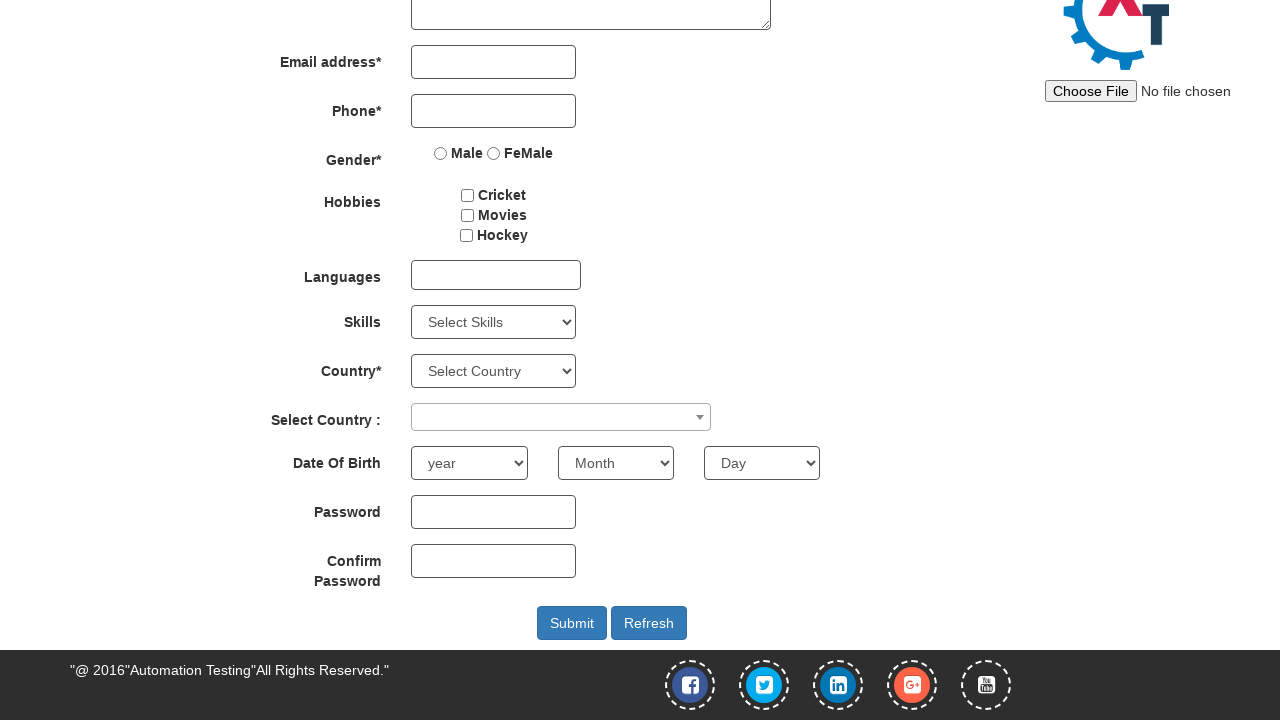